Navigates to the University of Michigan Consumer Sentiment data archive page, selects a specific table from a dropdown menu, and clicks the CSV download button to initiate a download.

Starting URL: https://data.sca.isr.umich.edu/data-archive/mine.php

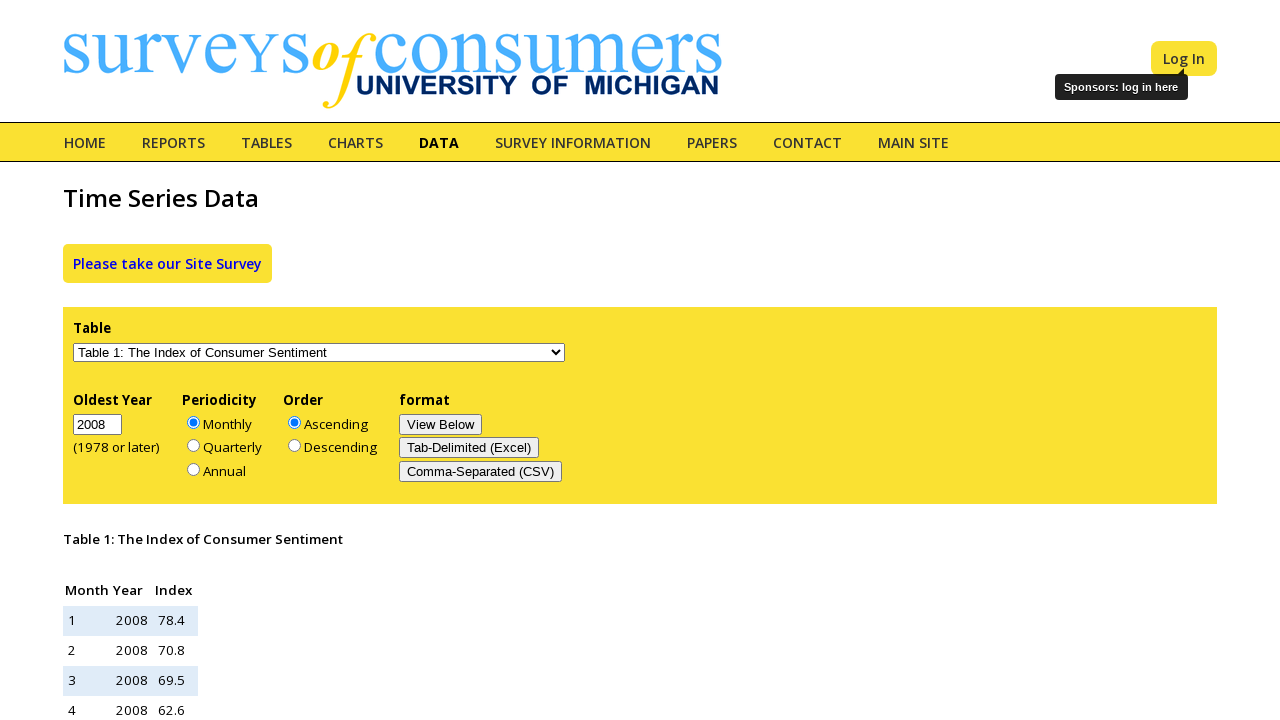

Selected Table 5 (Components of the Index of Consumer Sentiment) from dropdown menu on select
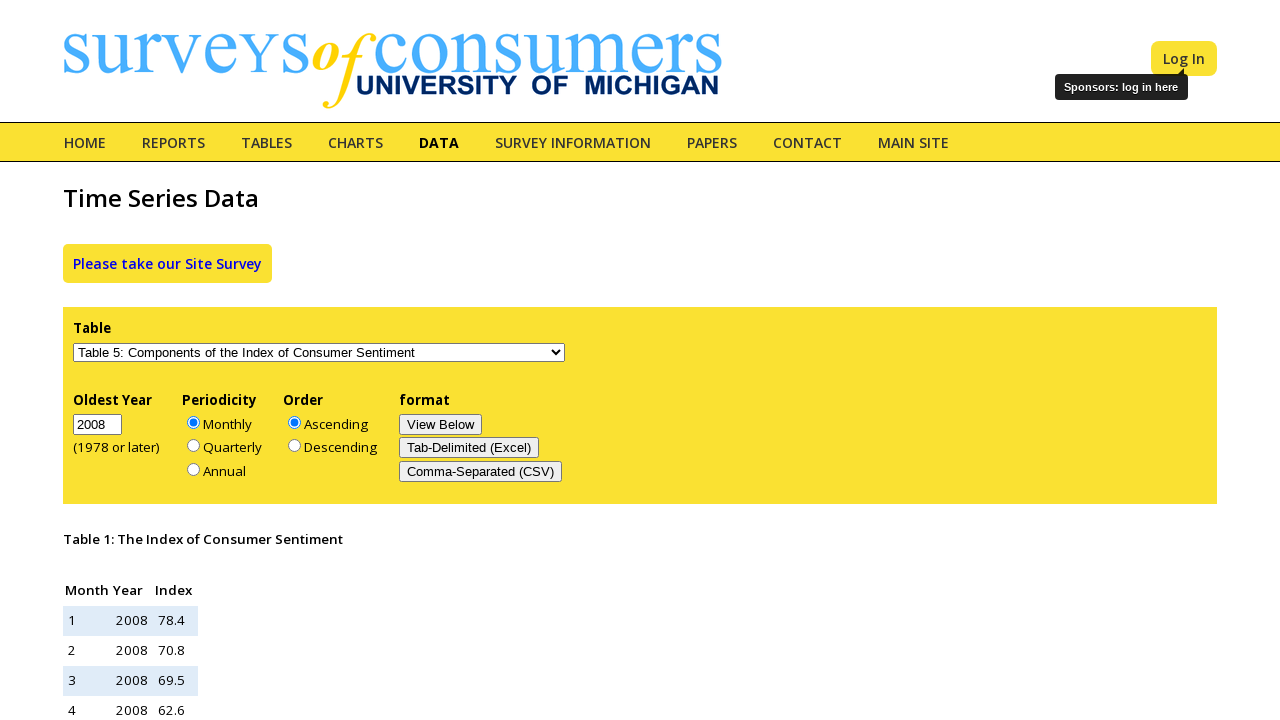

Waited 500ms for dropdown selection to take effect
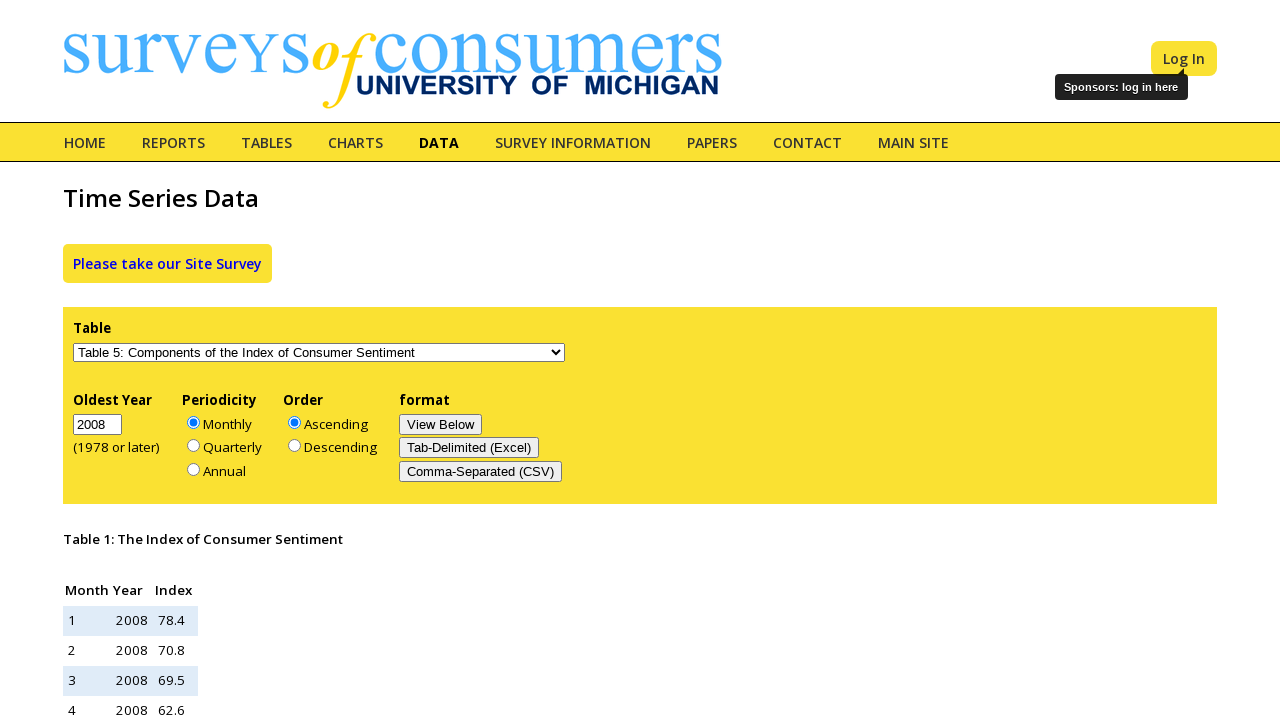

Clicked CSV download button to initiate file download at (481, 472) on input[name='format'][value='Comma-Separated (CSV)']
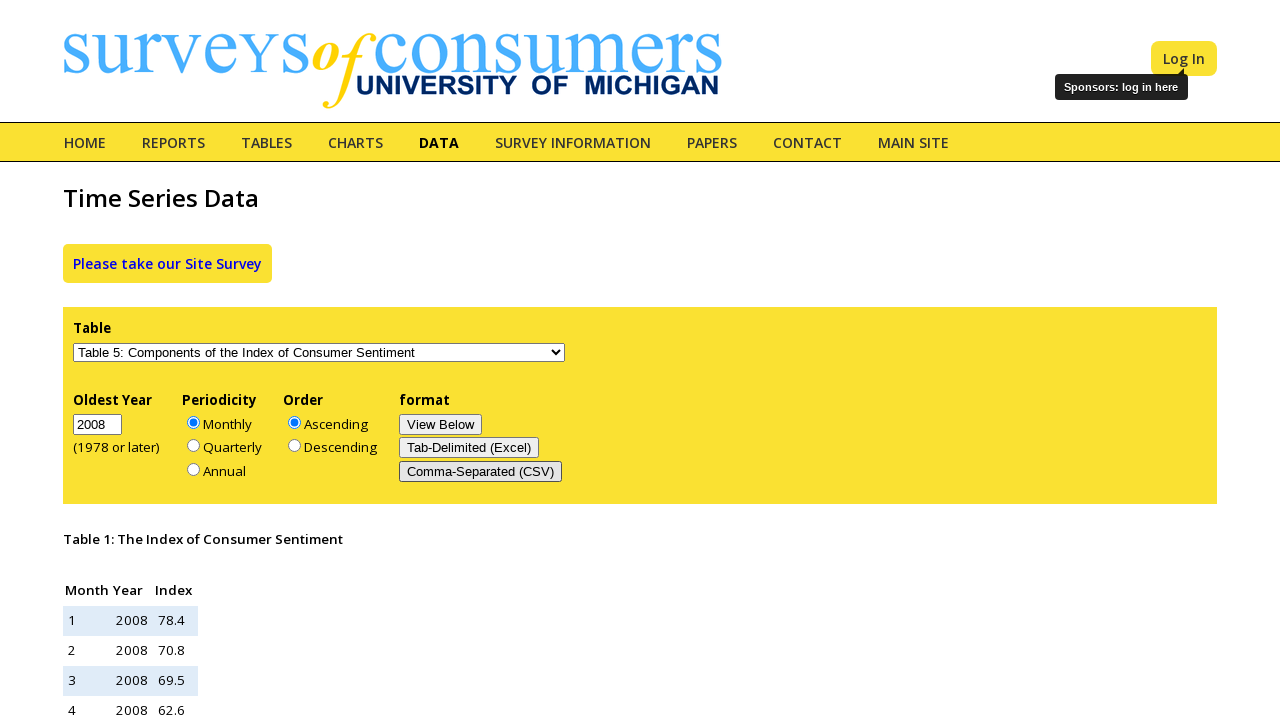

Waited 2000ms for download to complete
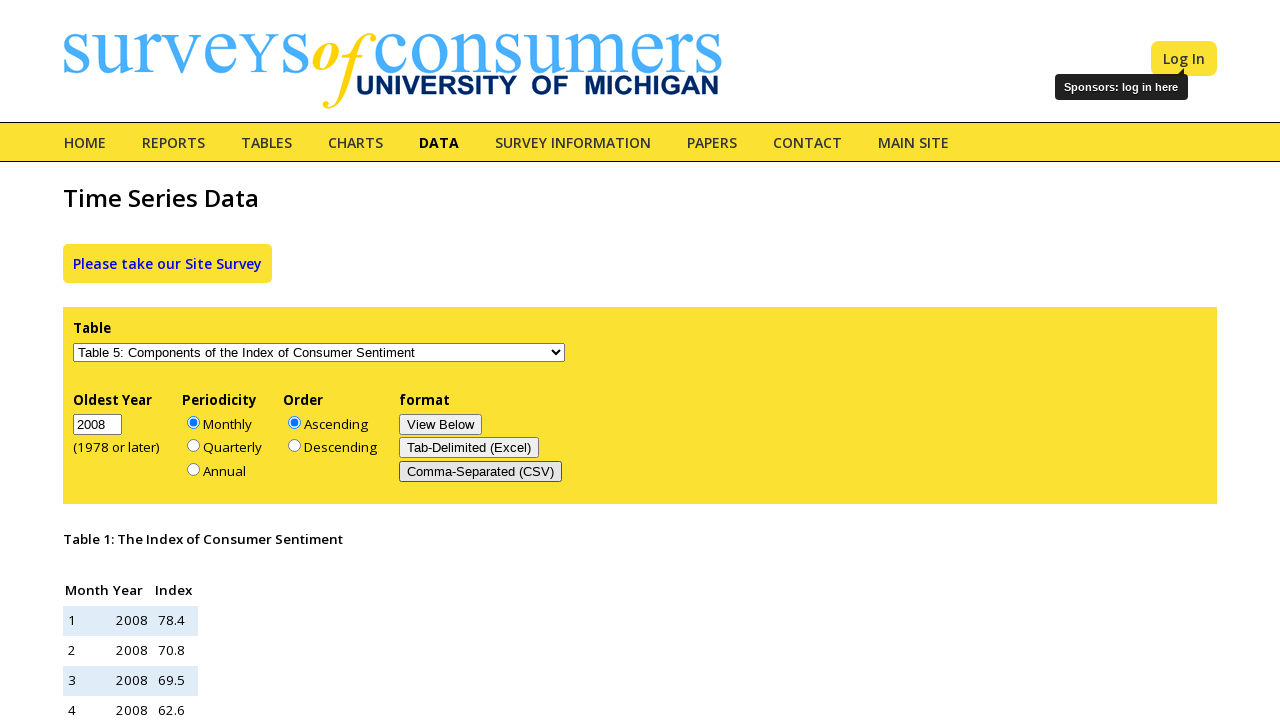

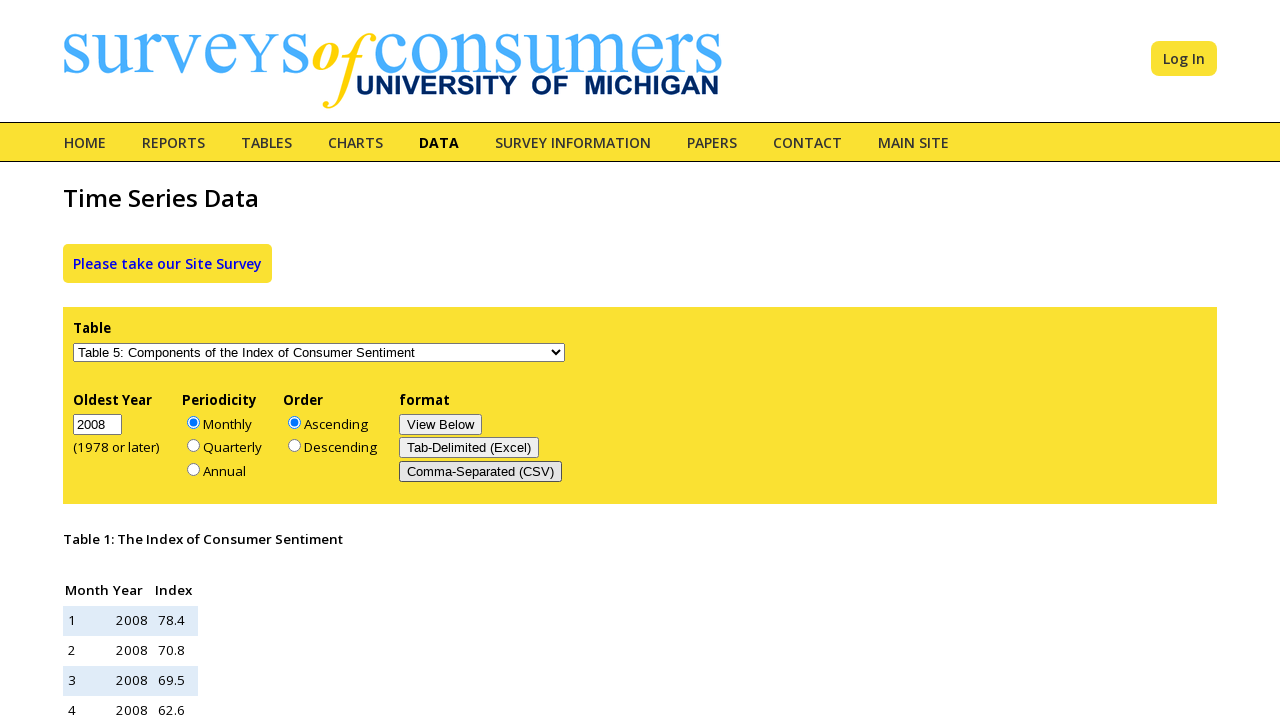